Tests the triangle calculator with all fields empty (spaces only)

Starting URL: https://www.calculator.net/triangle-calculator.html/triangle-calculator.html

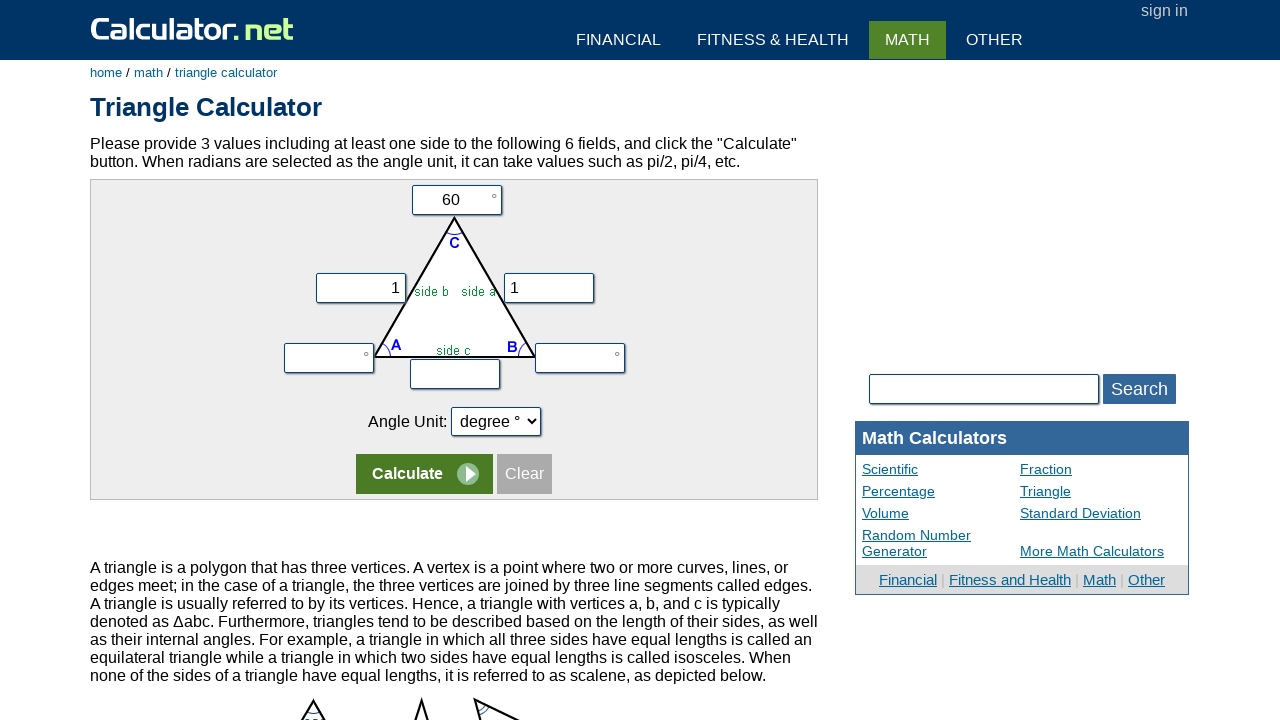

Clicked input field for side a (vx) at (360, 288) on input[name='vx']
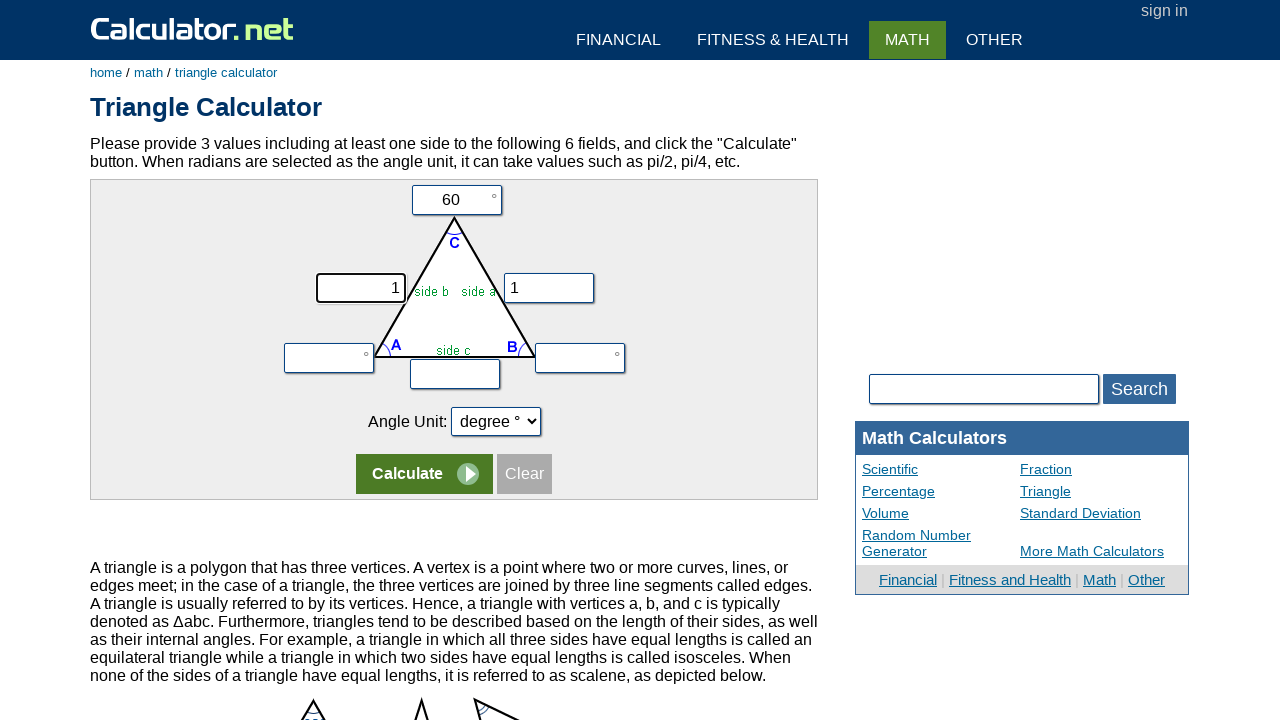

Filled side a field with space character on input[name='vx']
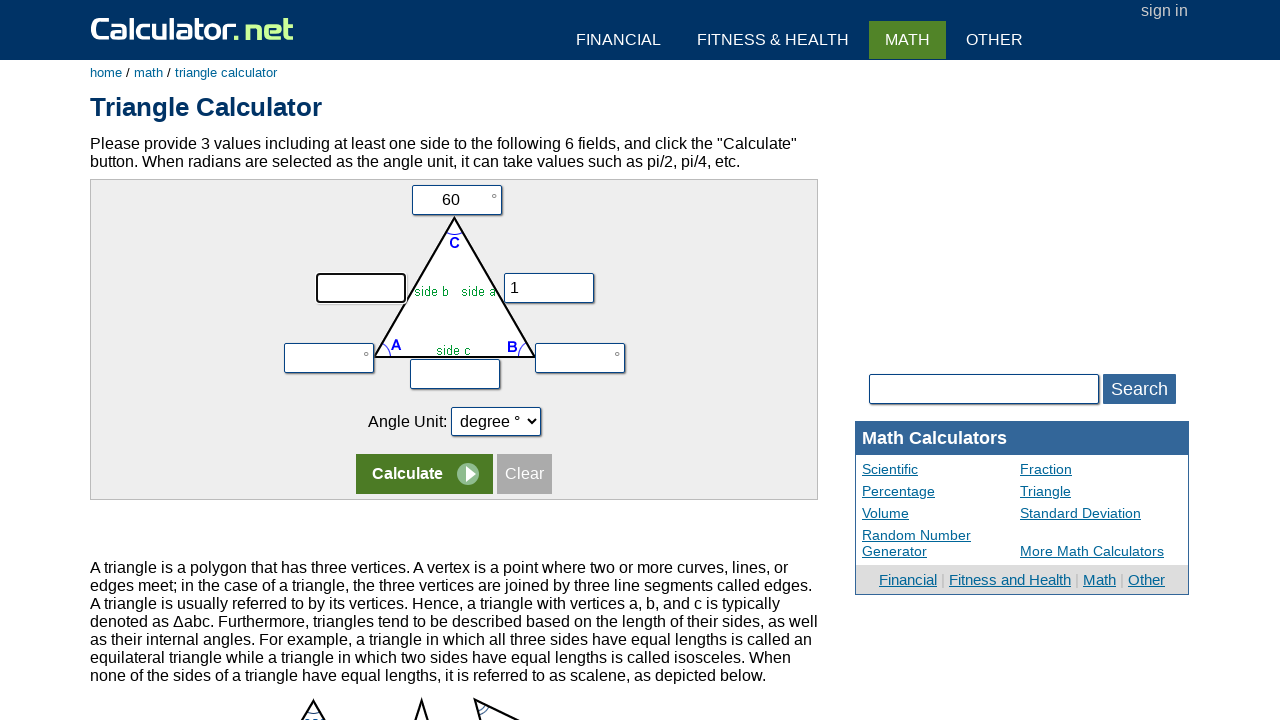

Clicked input field for side b (vy) at (549, 288) on input[name='vy']
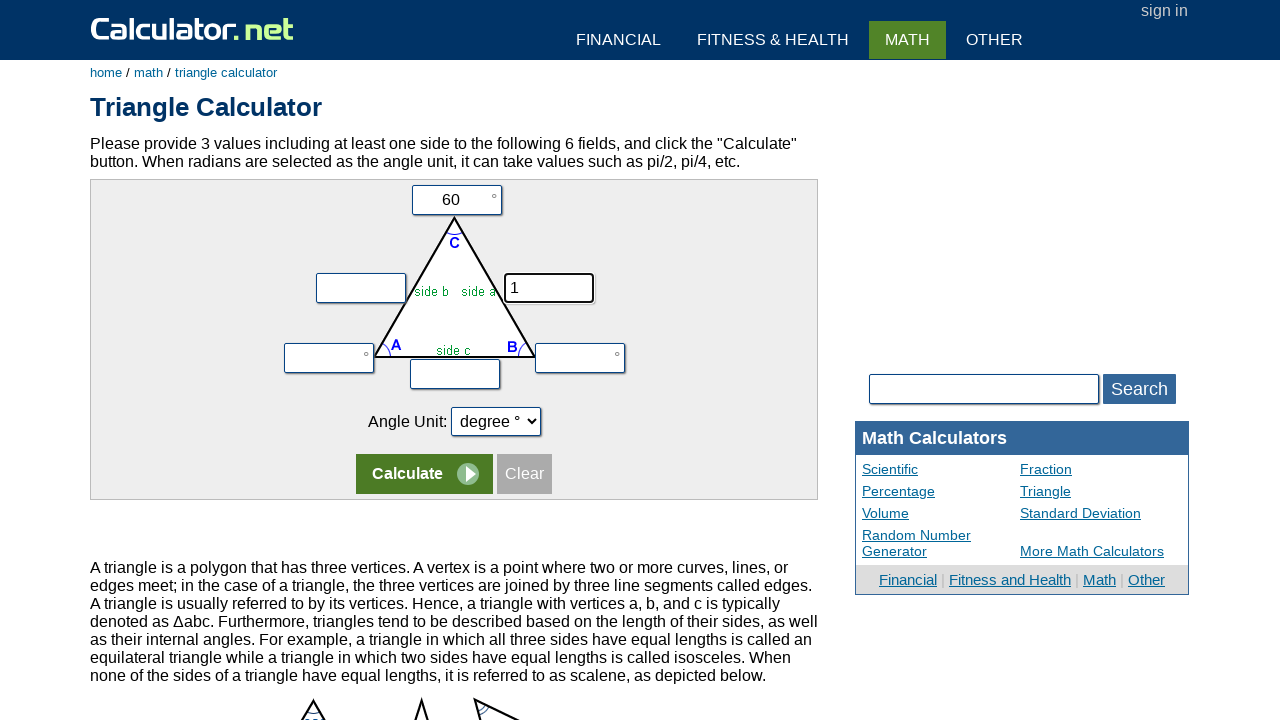

Filled side b field with space character on input[name='vy']
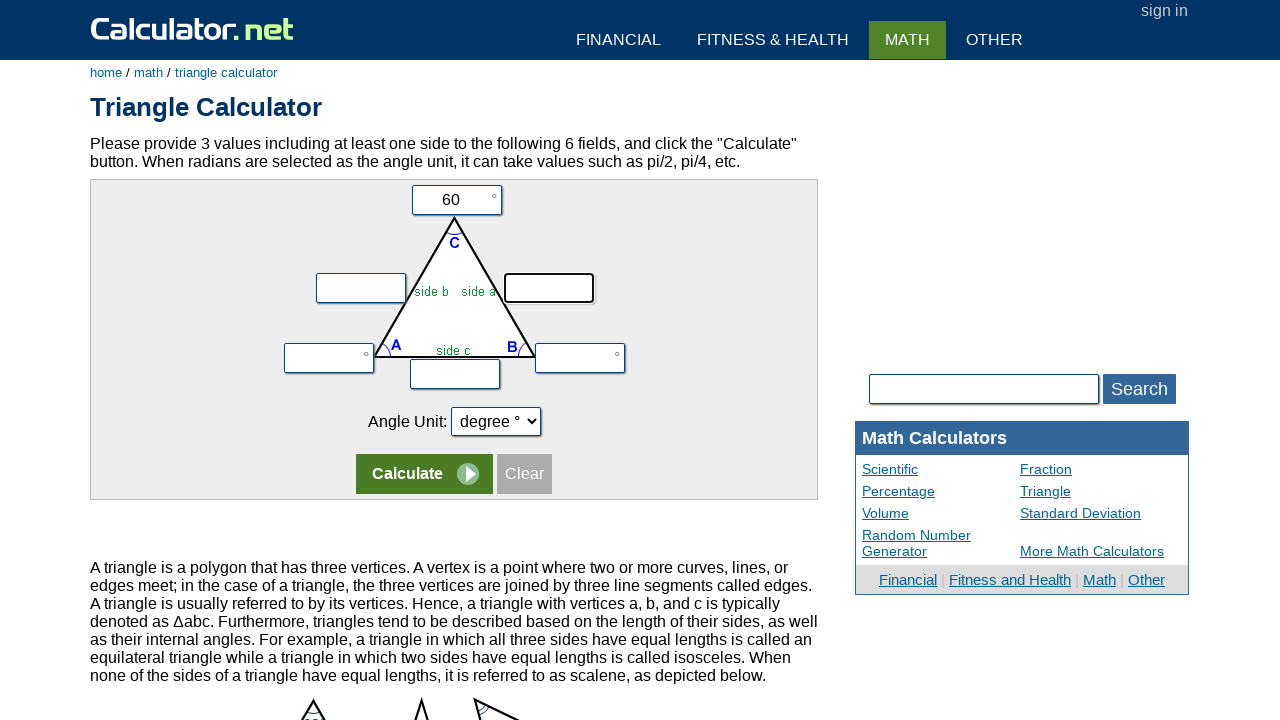

Clicked input field for angle C (vc) at (456, 200) on input[name='vc']
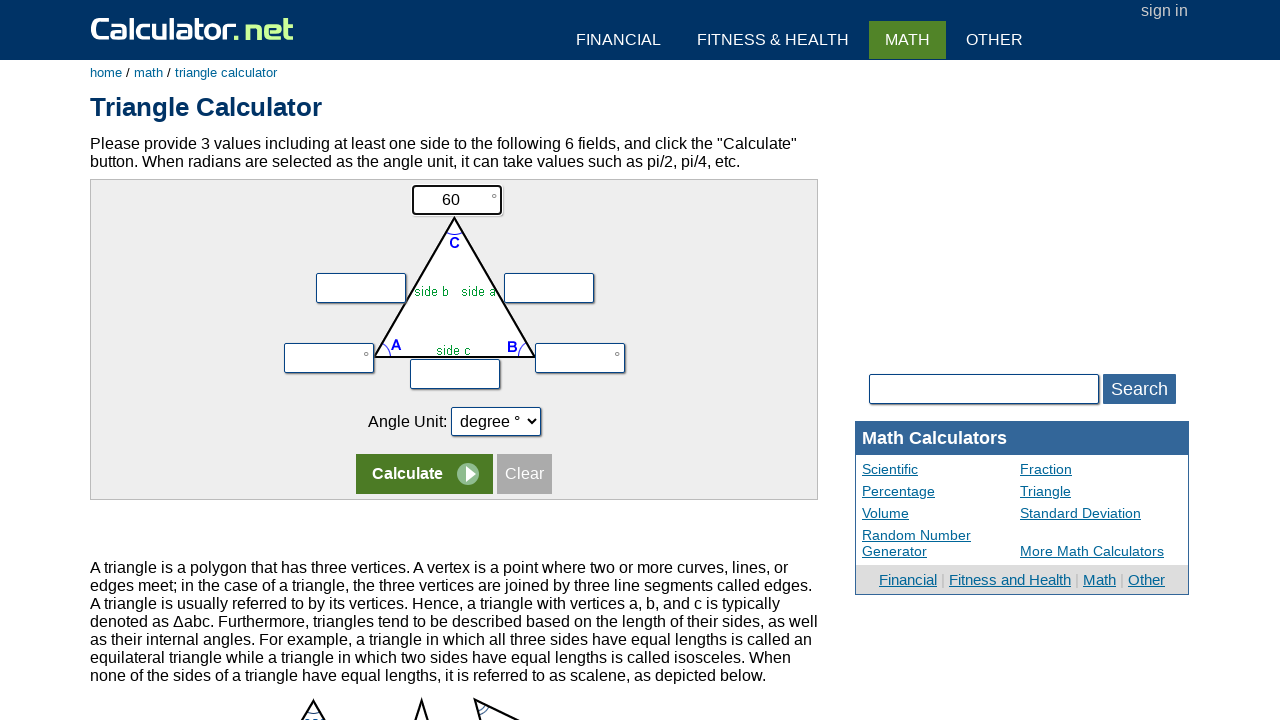

Filled angle C field with space character on input[name='vc']
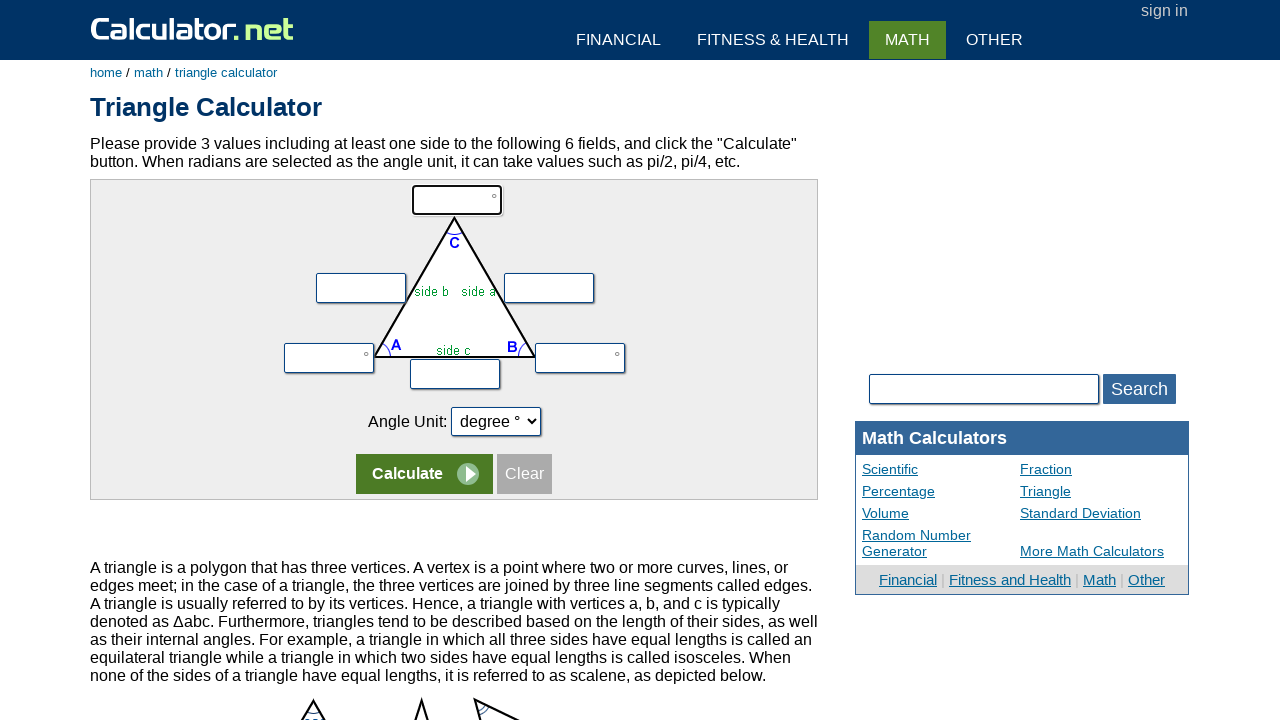

Clicked calculate button with empty fields at (424, 474) on tr:nth-child(5) input
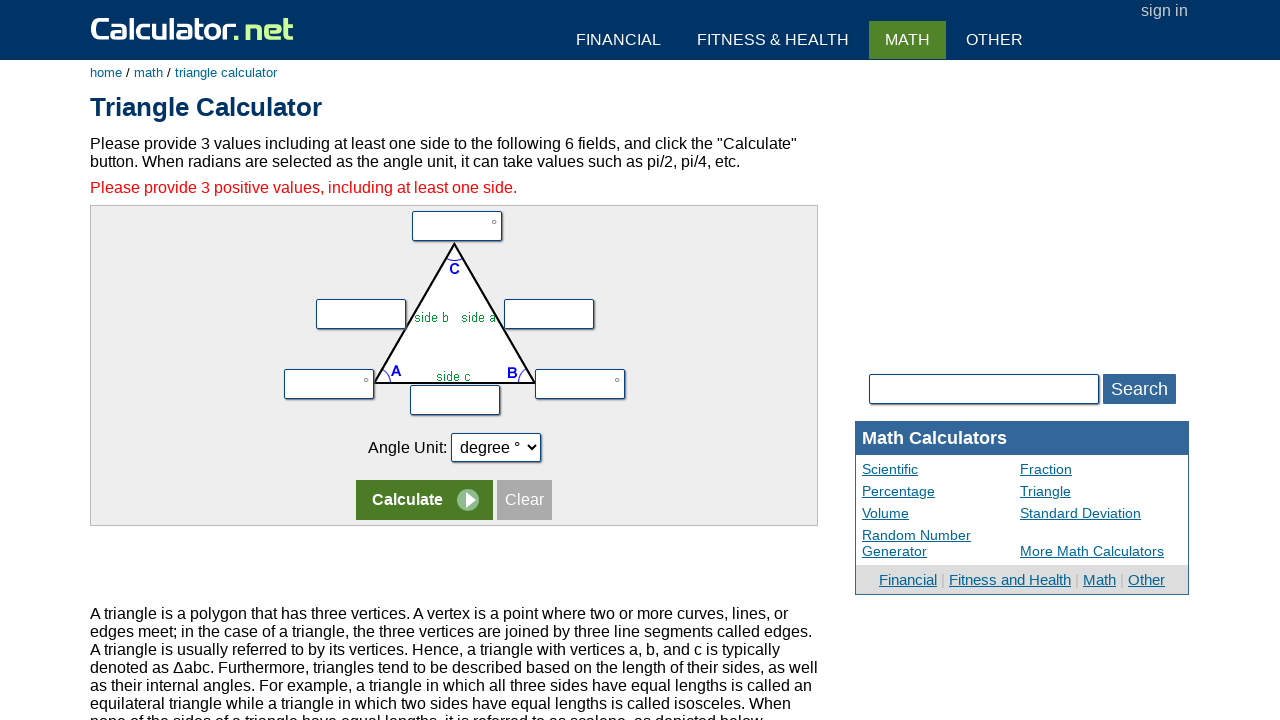

Error message appeared for empty form submission
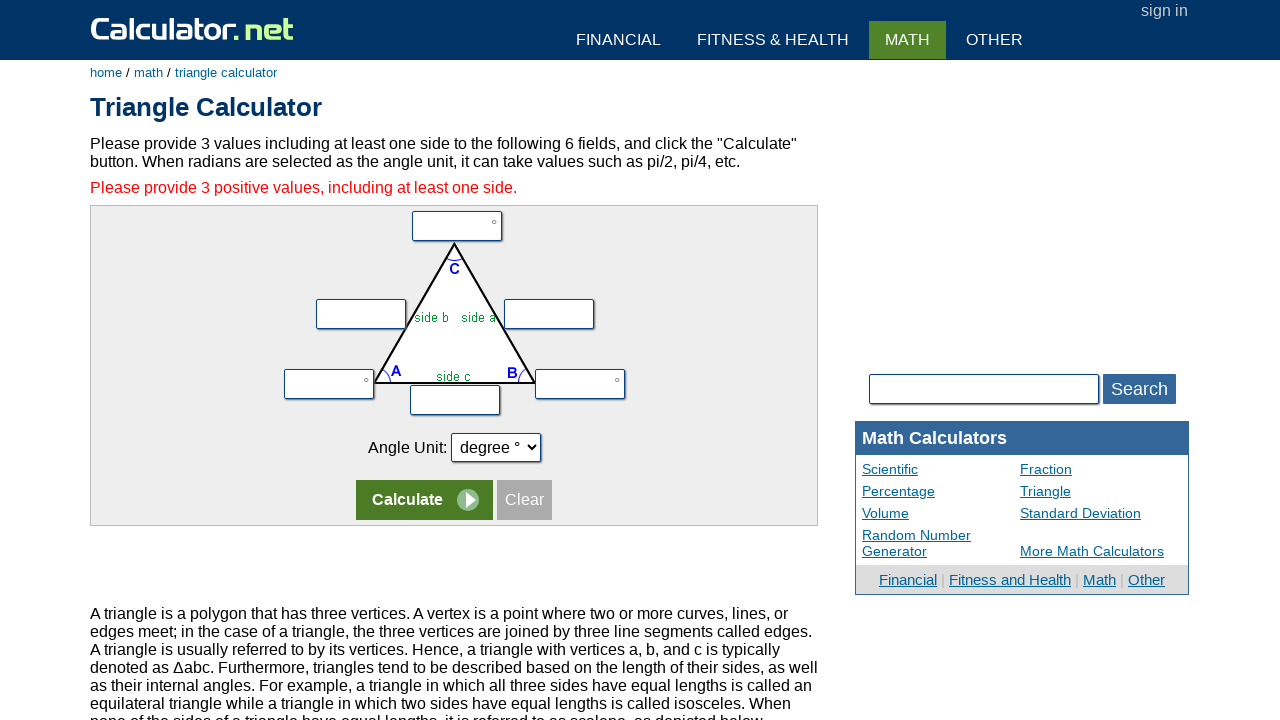

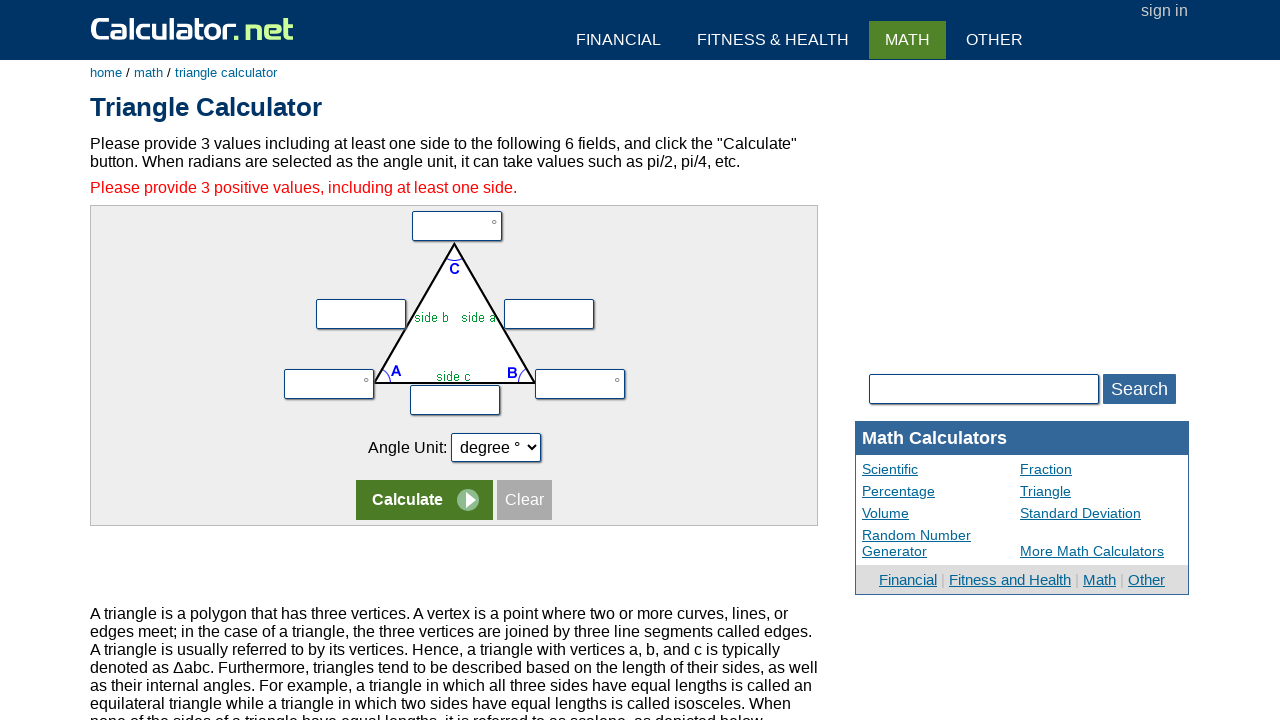